Tests checkbox and radio button functionality on a travel booking form, including selecting senior citizen checkbox and round trip radio button

Starting URL: https://rahulshettyacademy.com/dropdownsPractise/

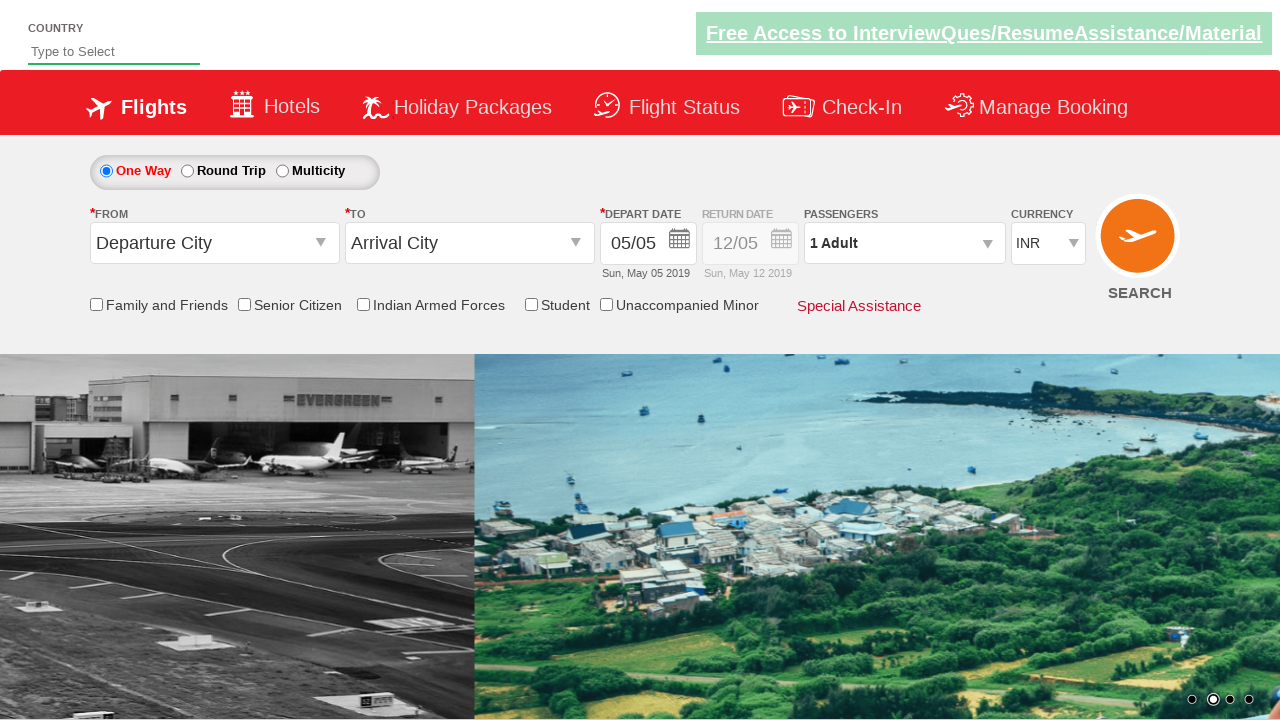

Verified senior citizen checkbox is not selected initially
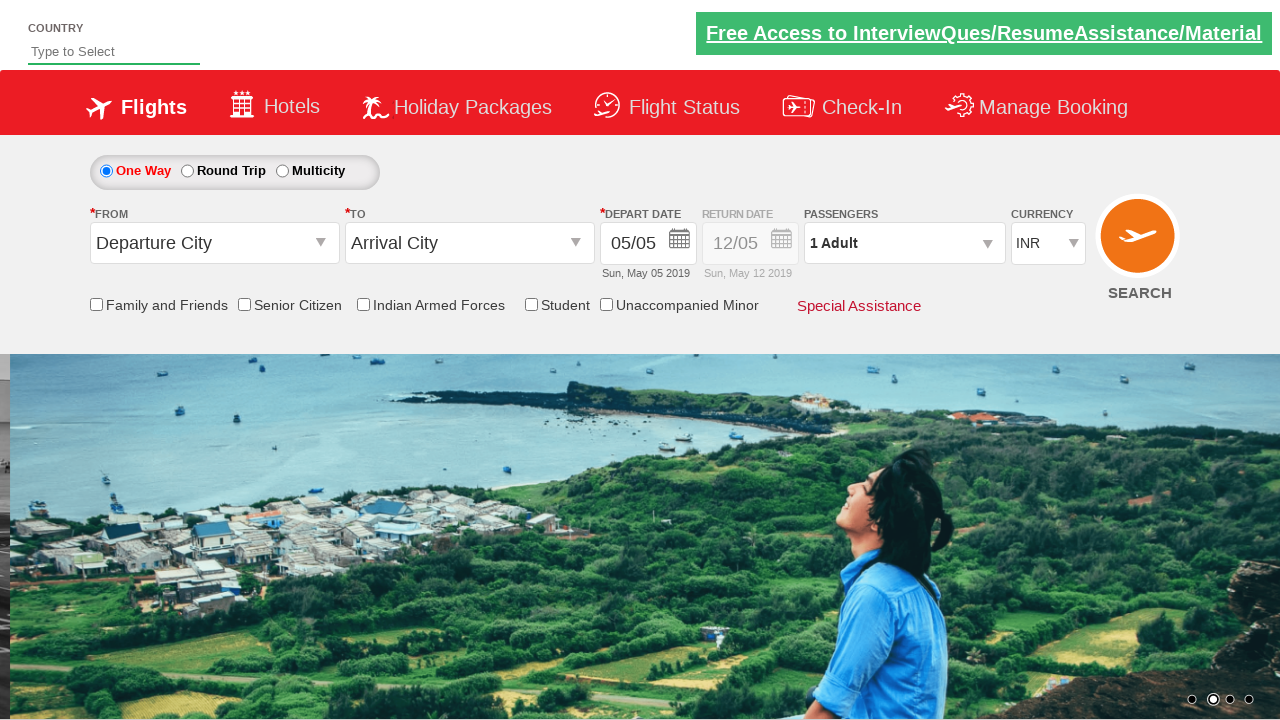

Clicked senior citizen checkbox at (244, 304) on input[id*='SeniorCitizenDiscount']
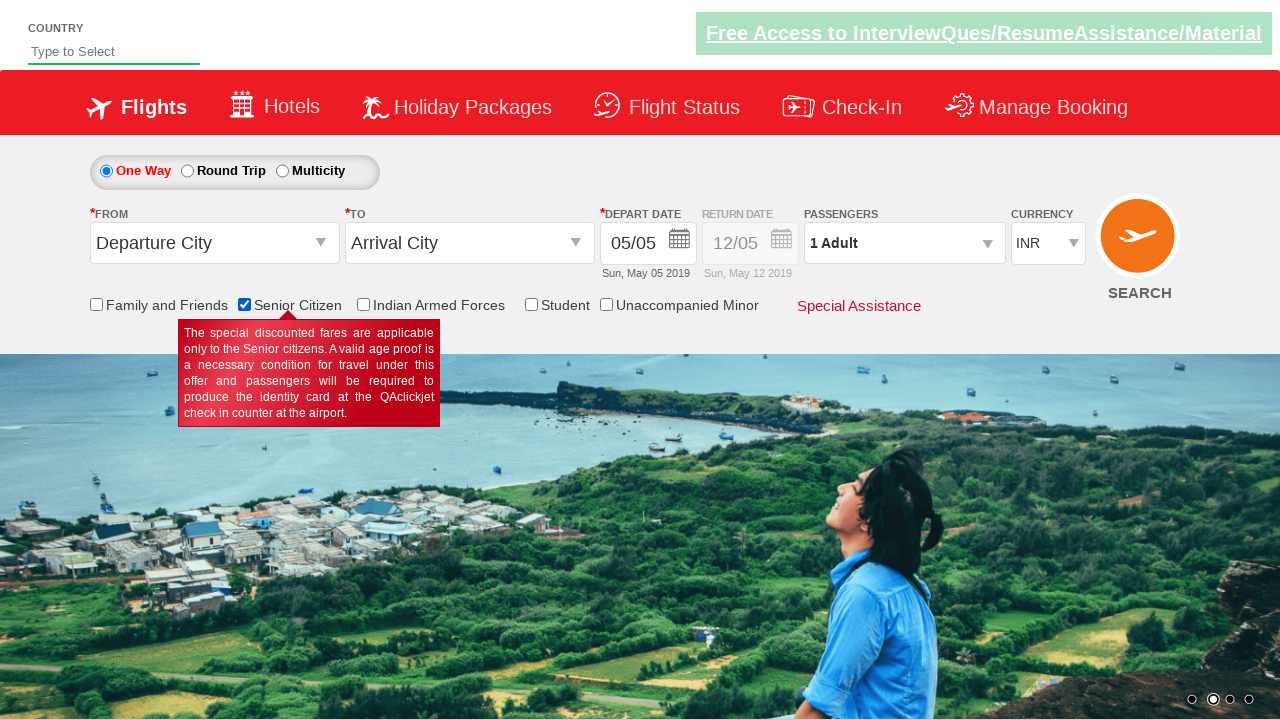

Verified senior citizen checkbox is now selected
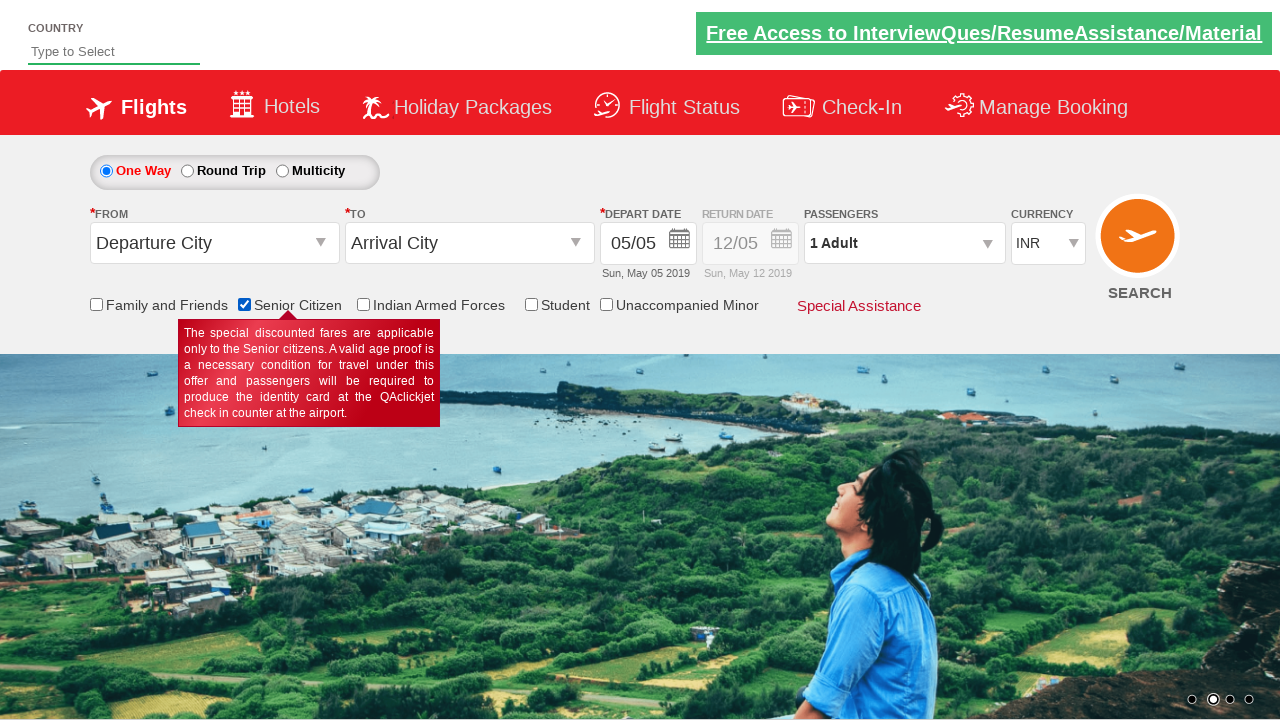

Counted total checkboxes on page: 6
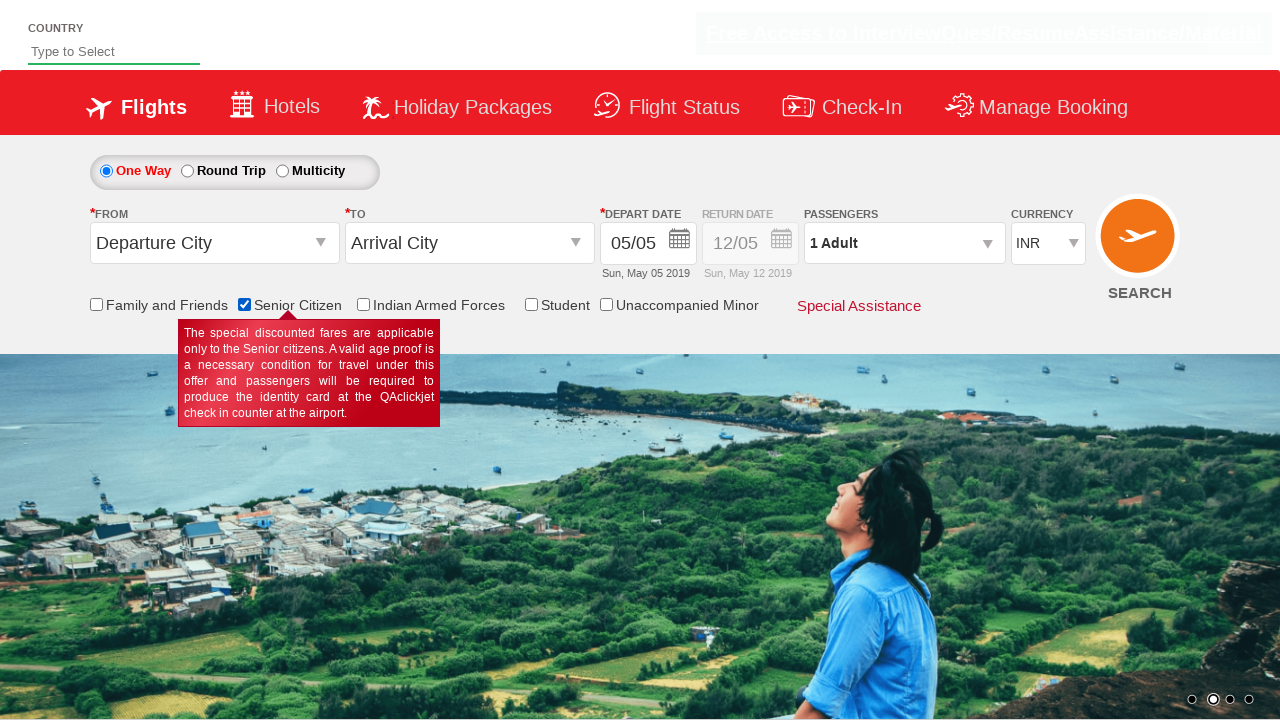

Retrieved initial style attribute: display: block; opacity: 0.5;
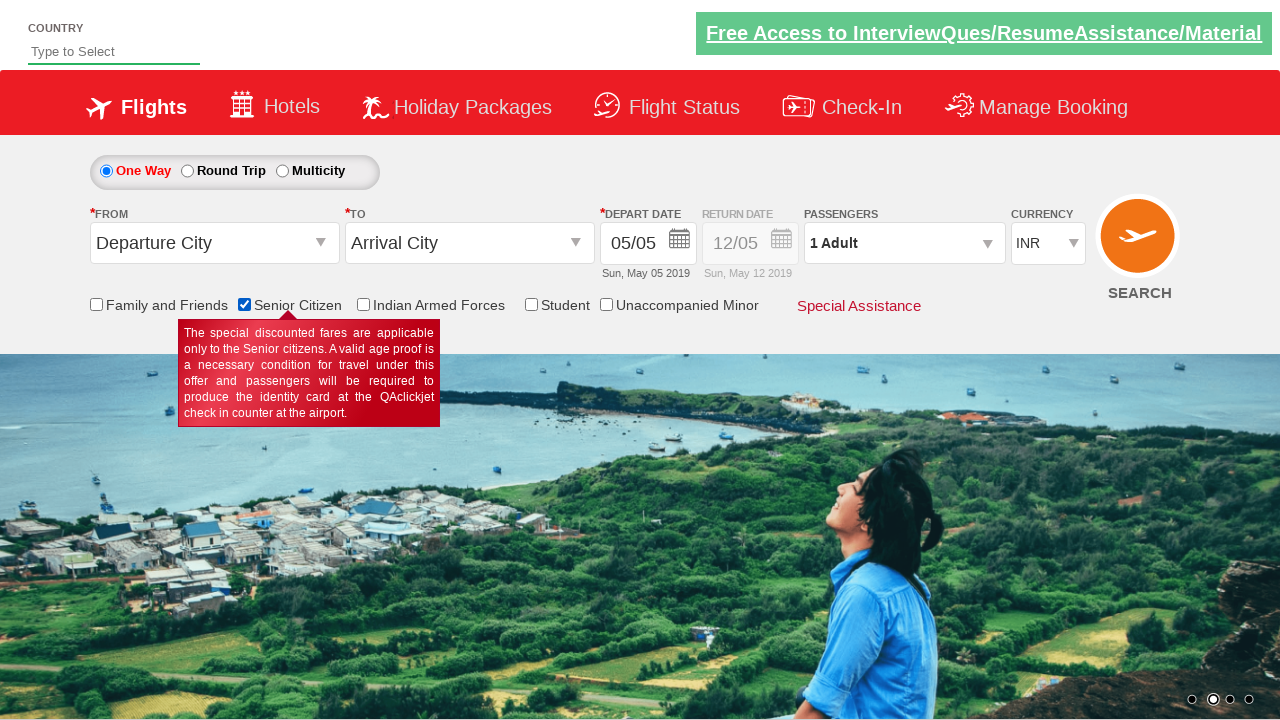

Clicked round trip radio button at (187, 171) on #ctl00_mainContent_rbtnl_Trip_1
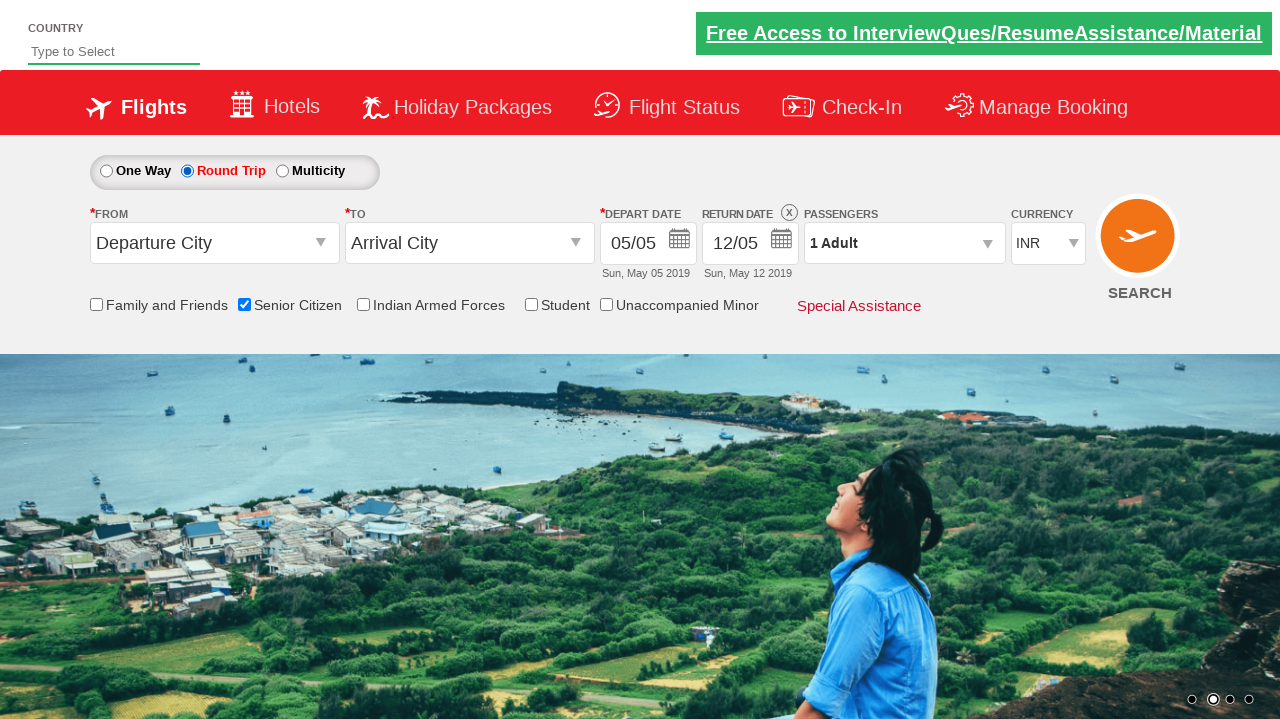

Retrieved updated style attribute: display: block; opacity: 1;
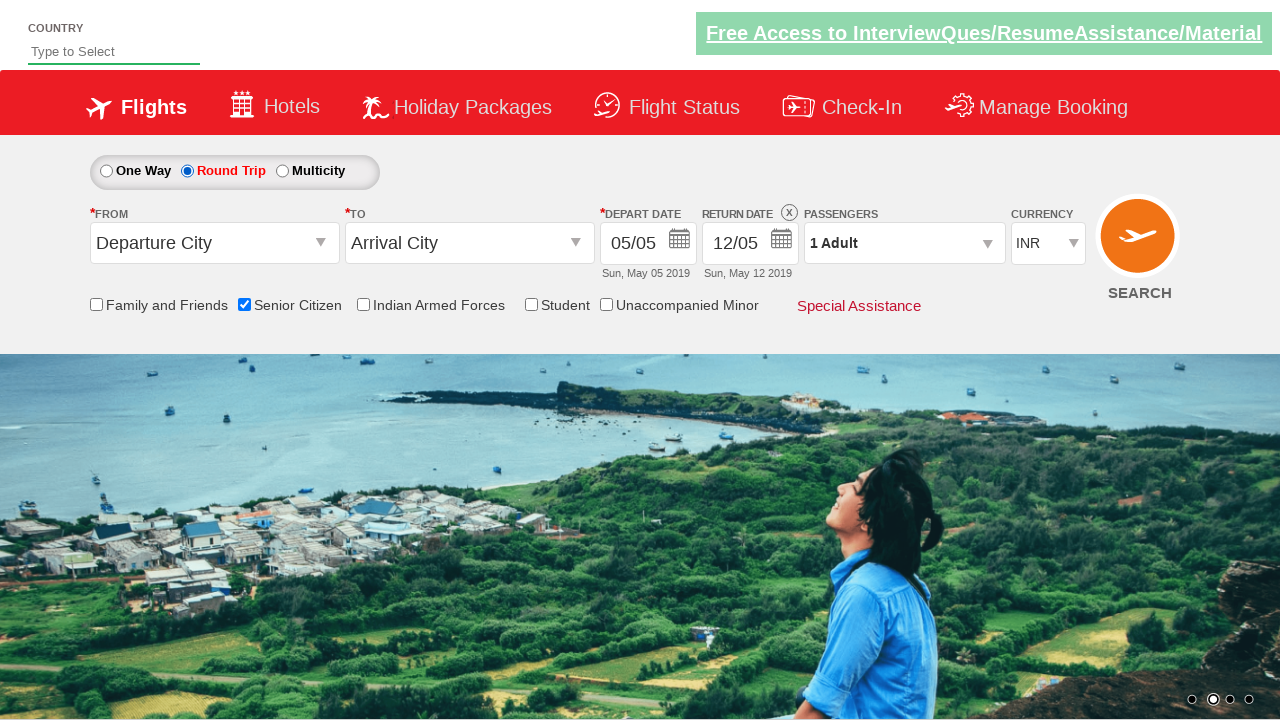

Verified round trip is enabled
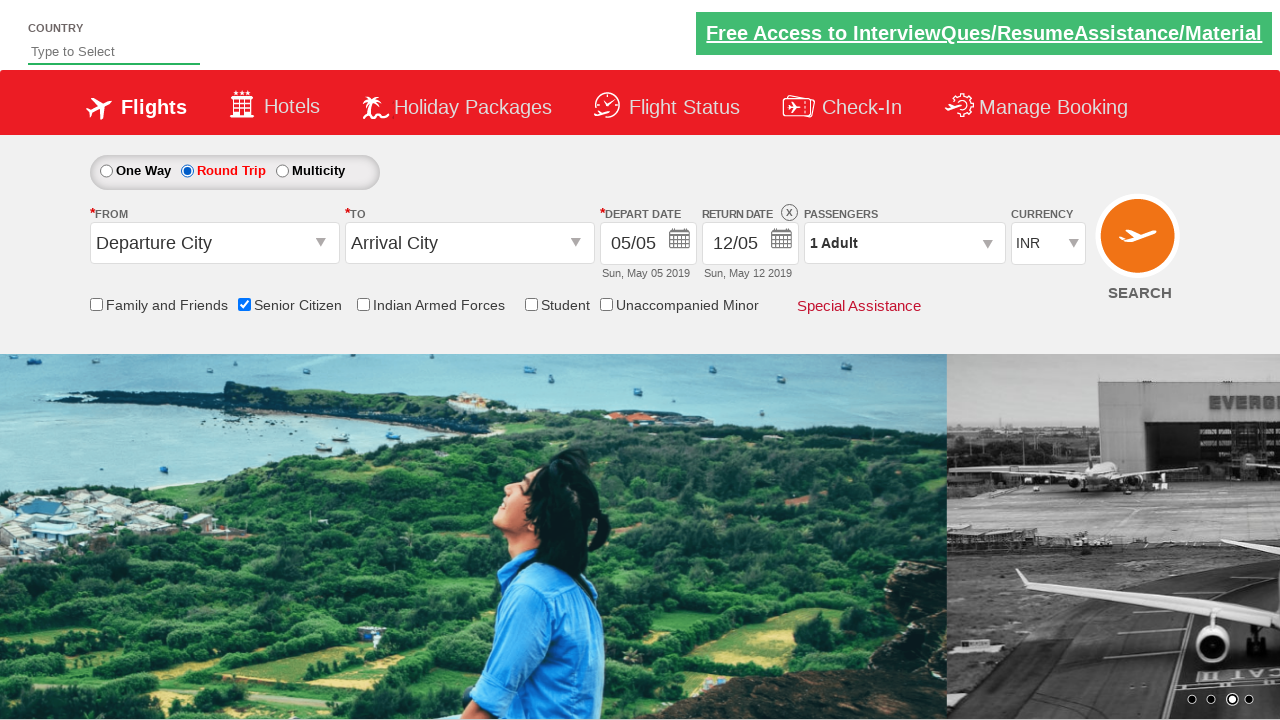

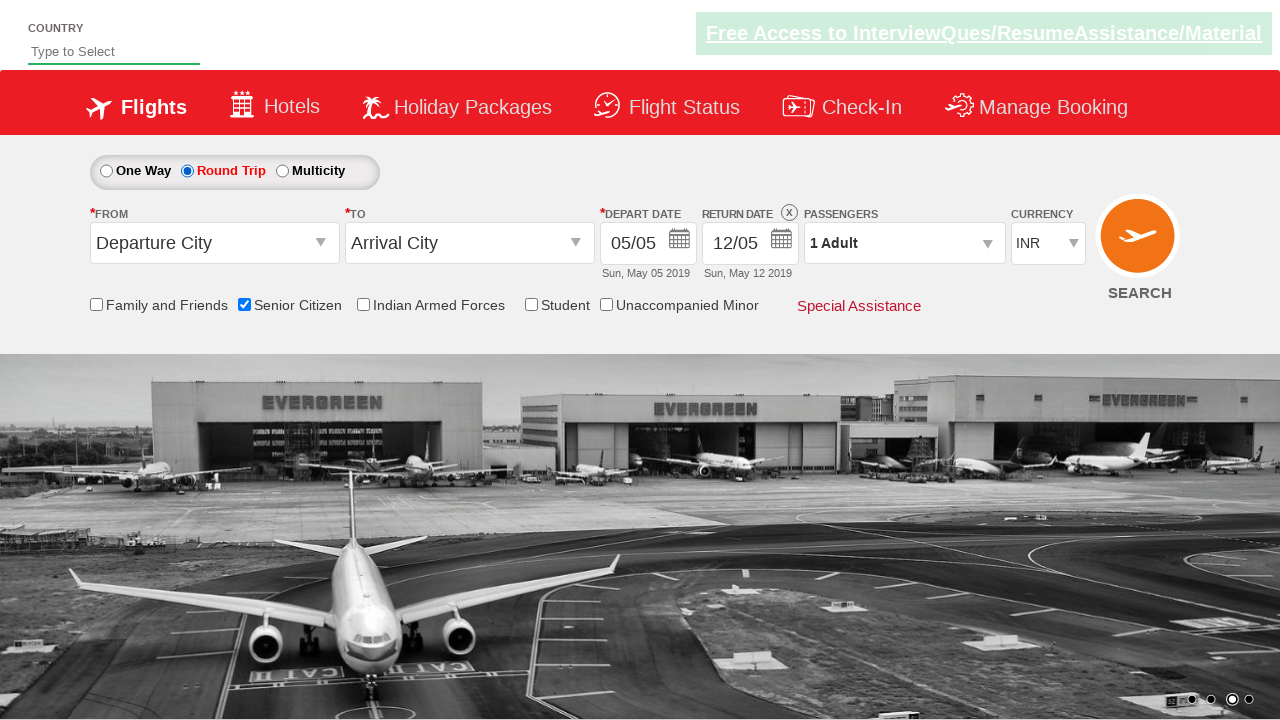